Tests clearing the complete state of all items by checking and then unchecking the toggle all checkbox.

Starting URL: https://demo.playwright.dev/todomvc

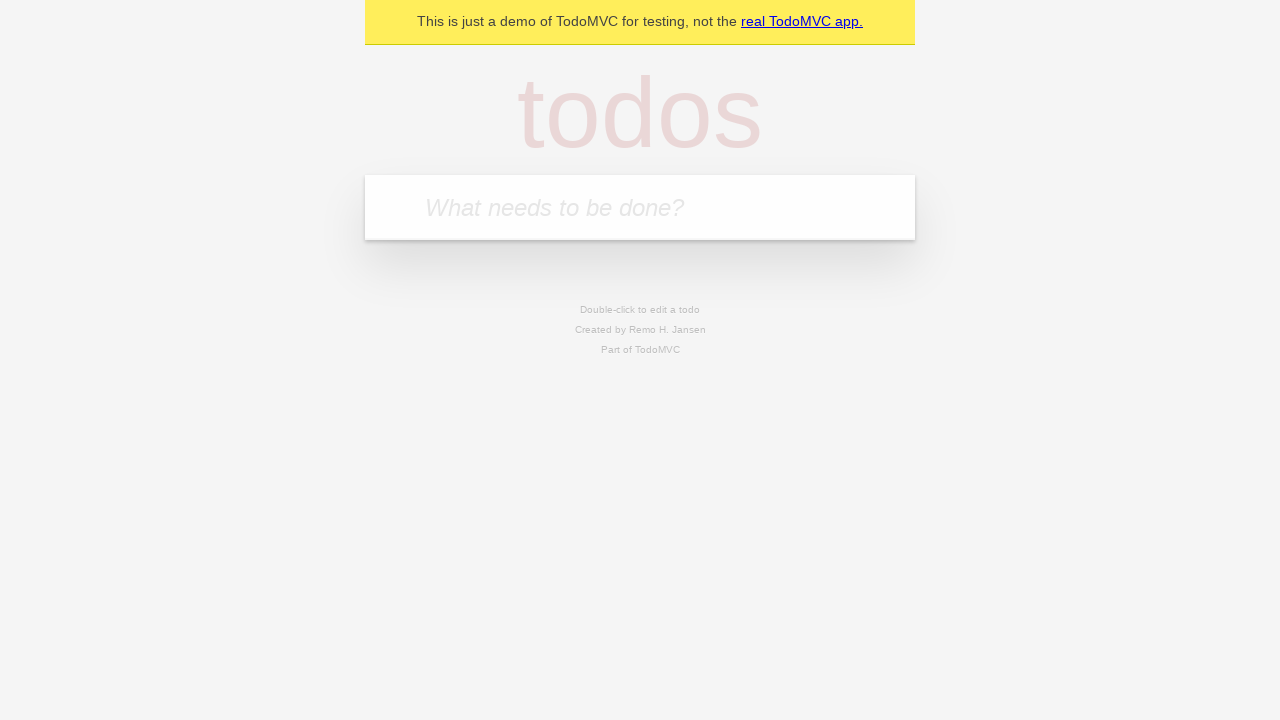

Filled todo field with 'buy some cheese' on internal:attr=[placeholder="What needs to be done?"i]
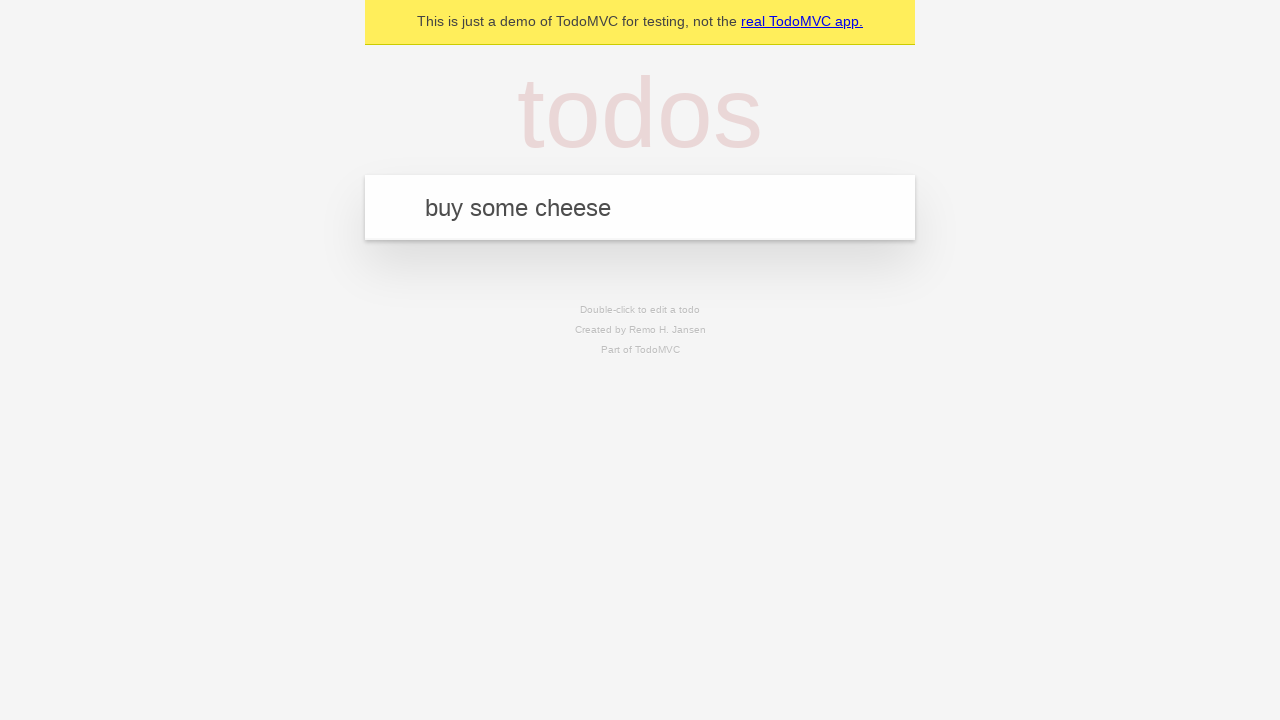

Pressed Enter to add 'buy some cheese' to todo list on internal:attr=[placeholder="What needs to be done?"i]
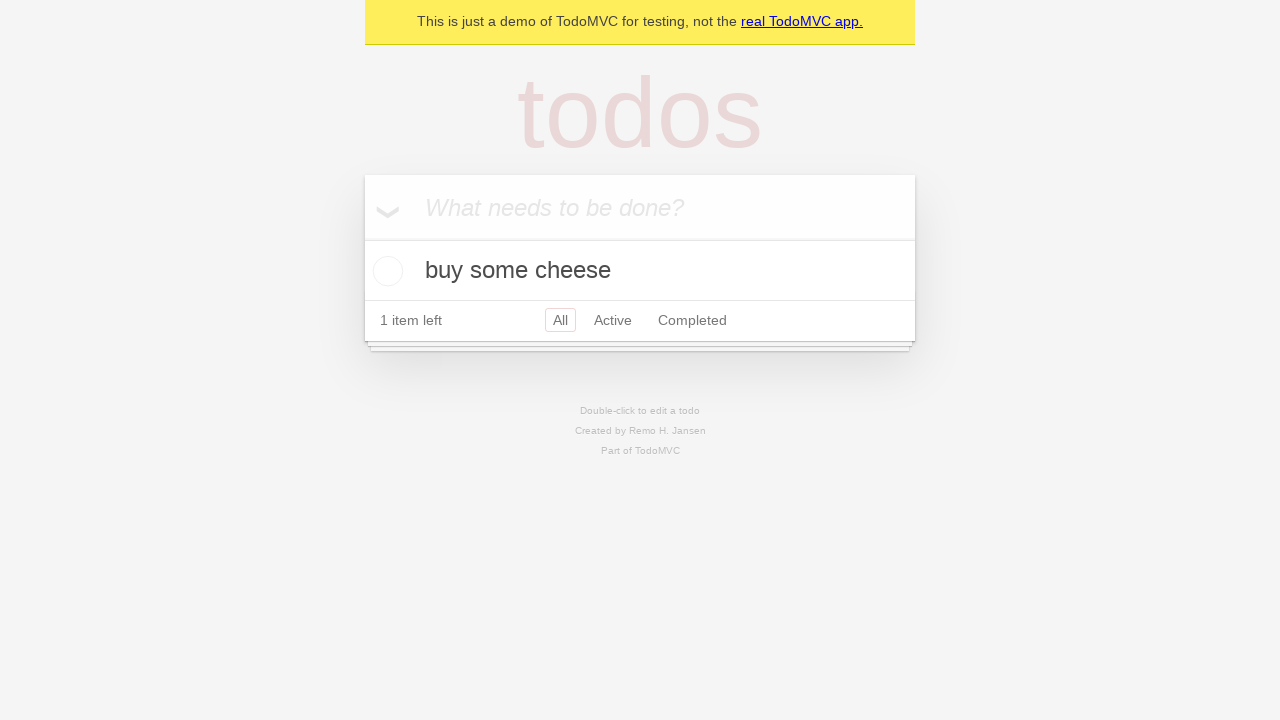

Filled todo field with 'feed the cat' on internal:attr=[placeholder="What needs to be done?"i]
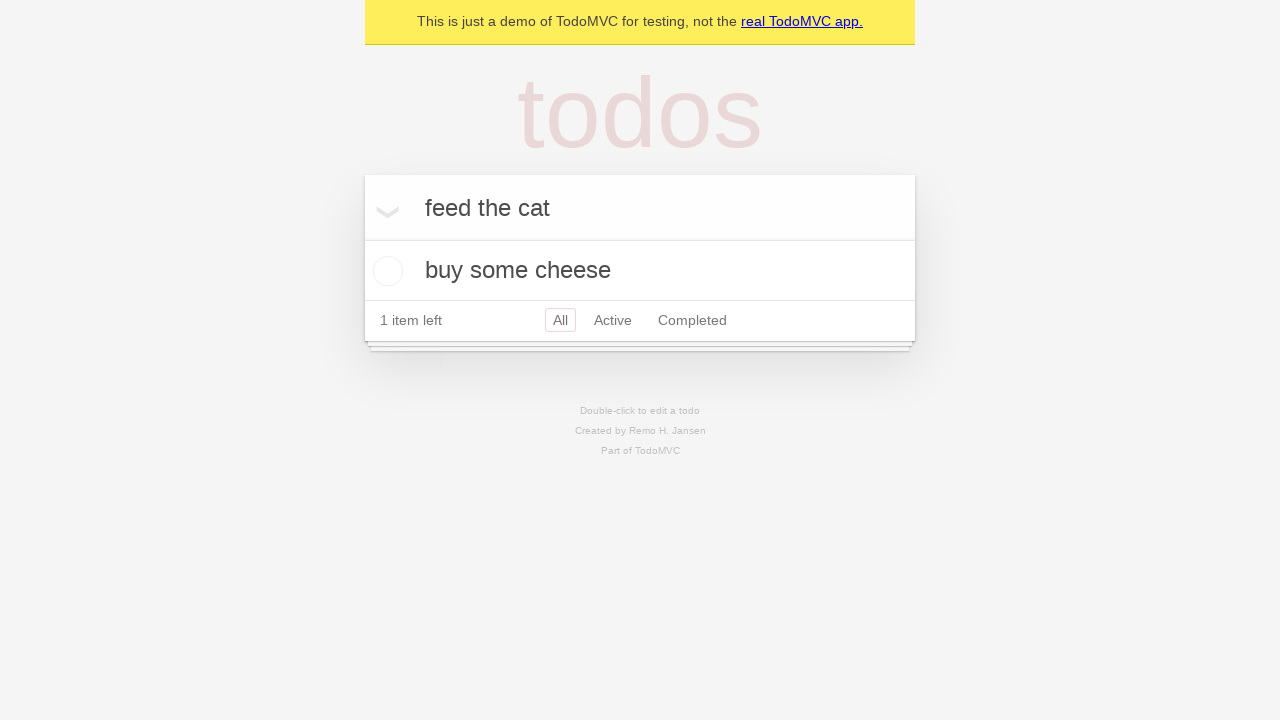

Pressed Enter to add 'feed the cat' to todo list on internal:attr=[placeholder="What needs to be done?"i]
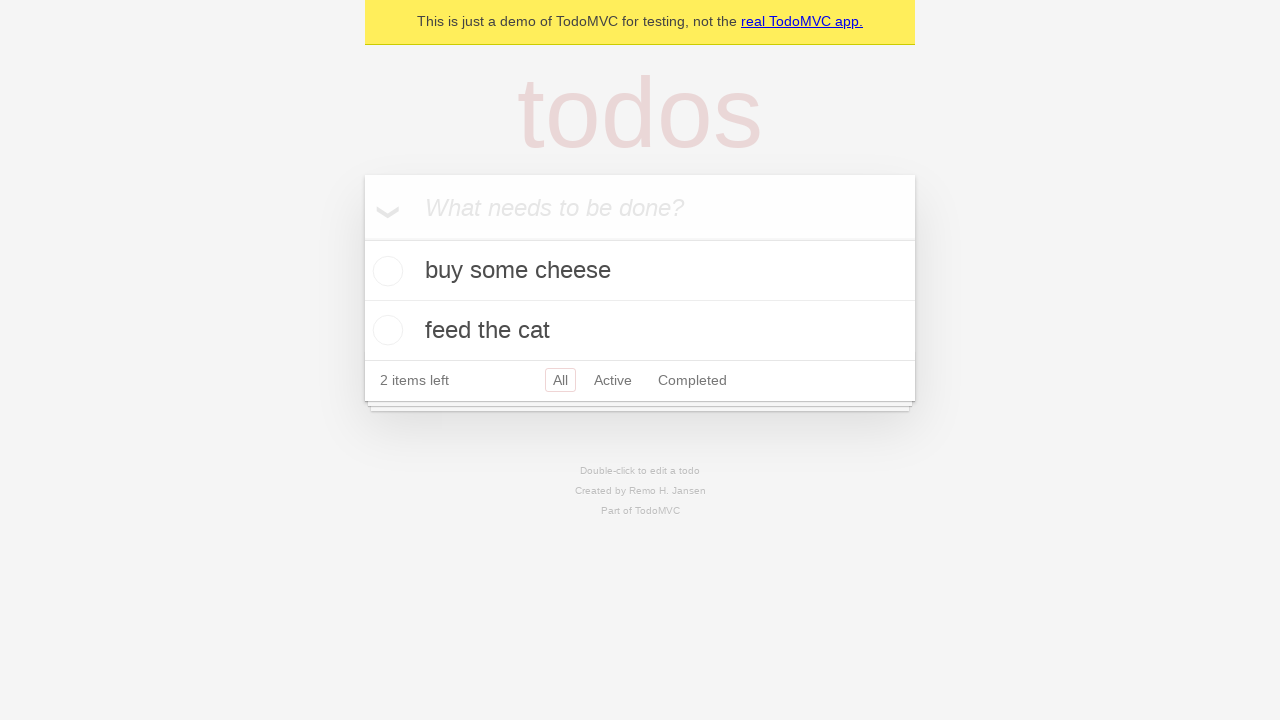

Filled todo field with 'book a doctors appointment' on internal:attr=[placeholder="What needs to be done?"i]
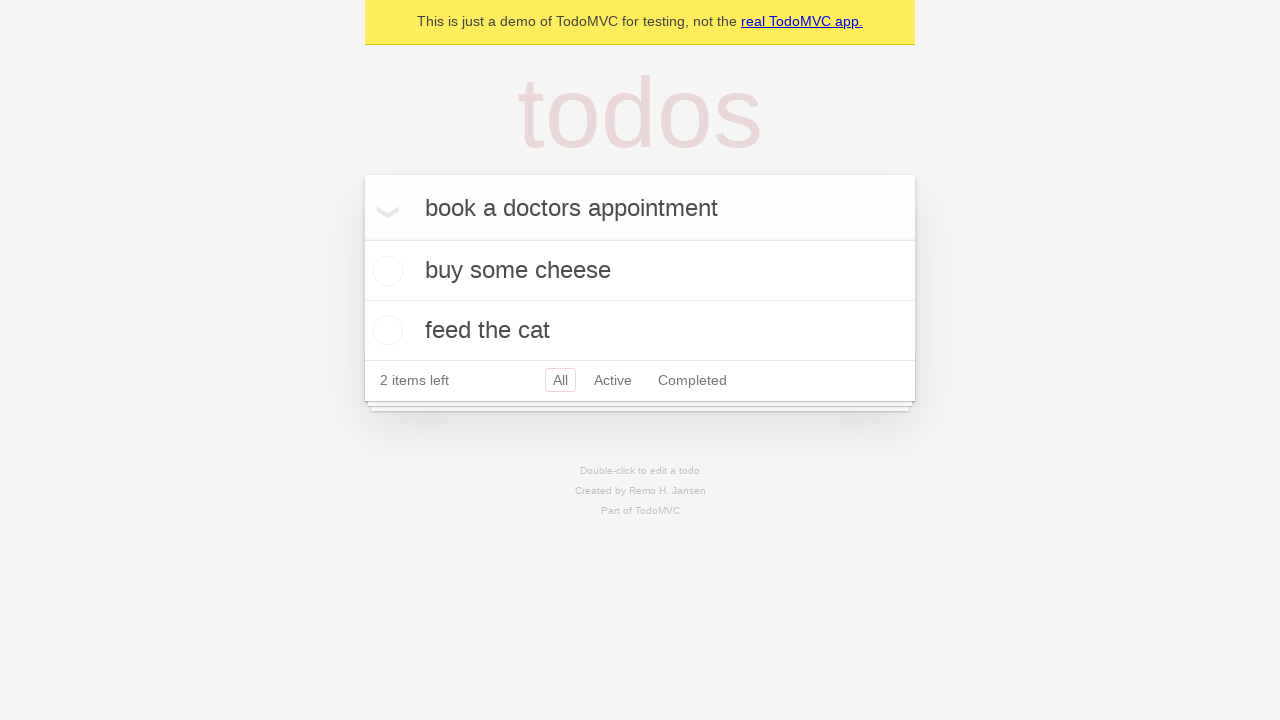

Pressed Enter to add 'book a doctors appointment' to todo list on internal:attr=[placeholder="What needs to be done?"i]
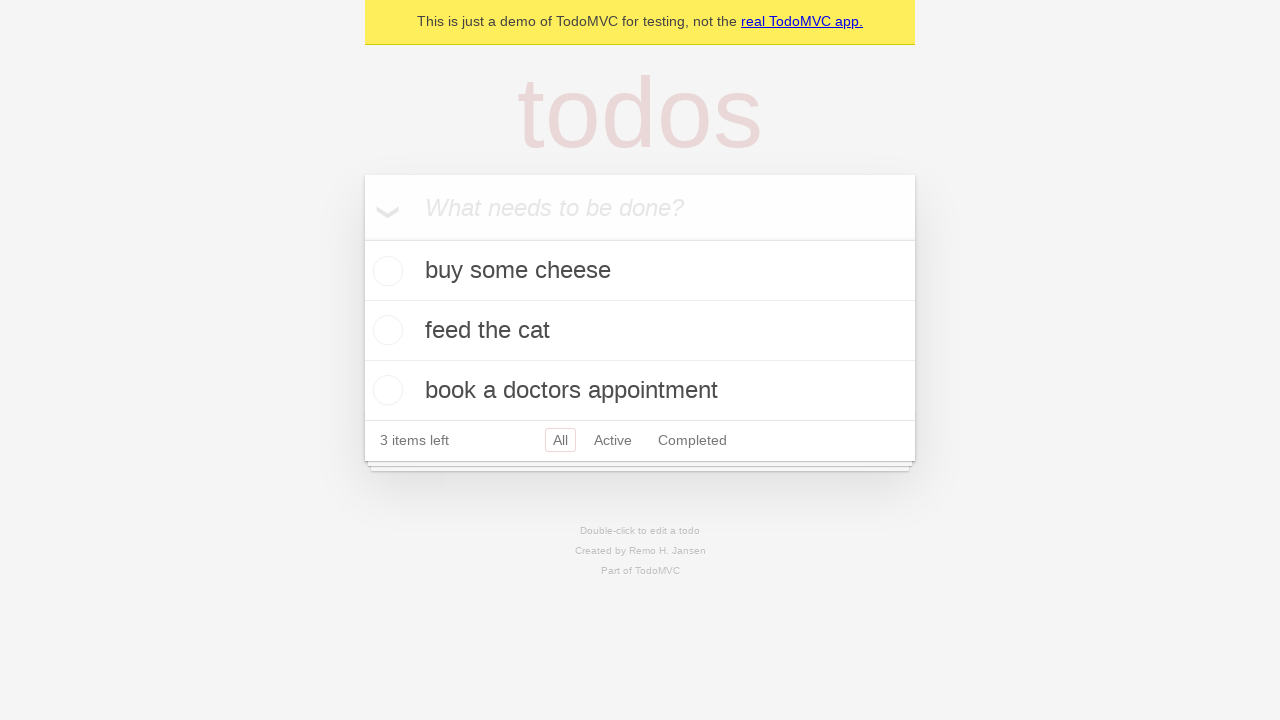

Clicked toggle all checkbox to mark all items as complete at (362, 238) on internal:label="Mark all as complete"i
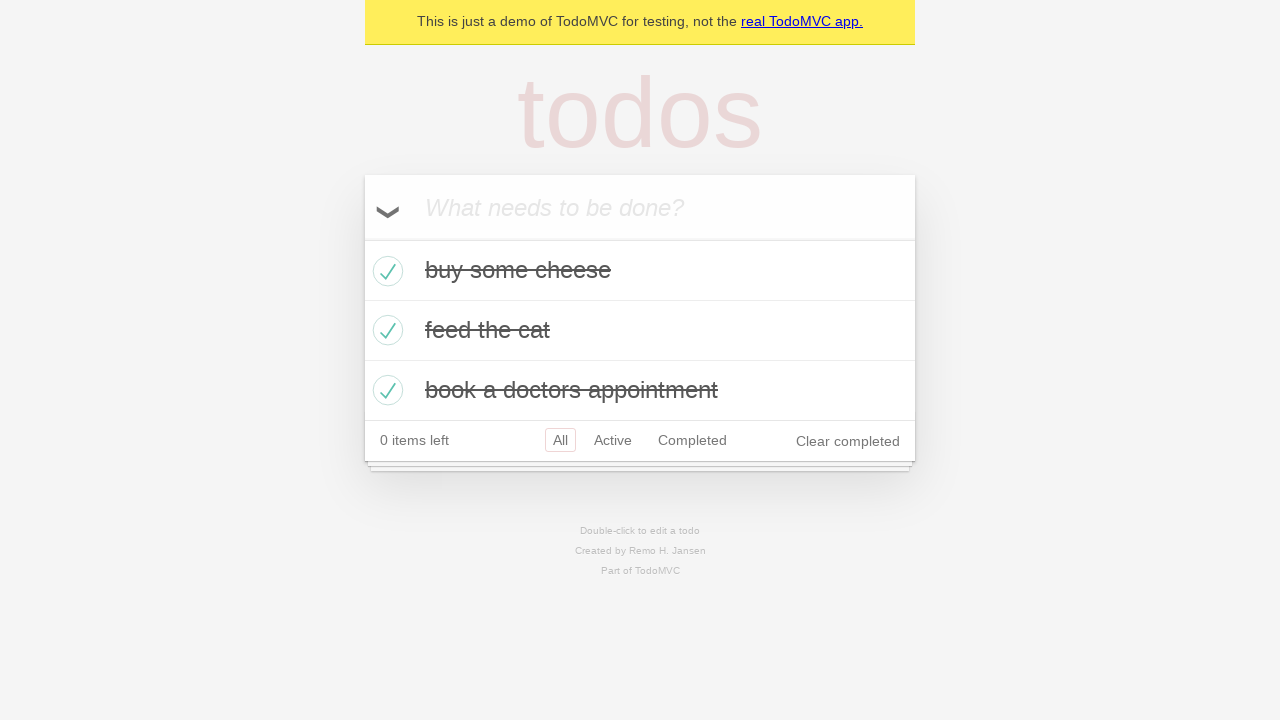

Clicked toggle all checkbox to uncheck and clear the complete state of all items at (362, 238) on internal:label="Mark all as complete"i
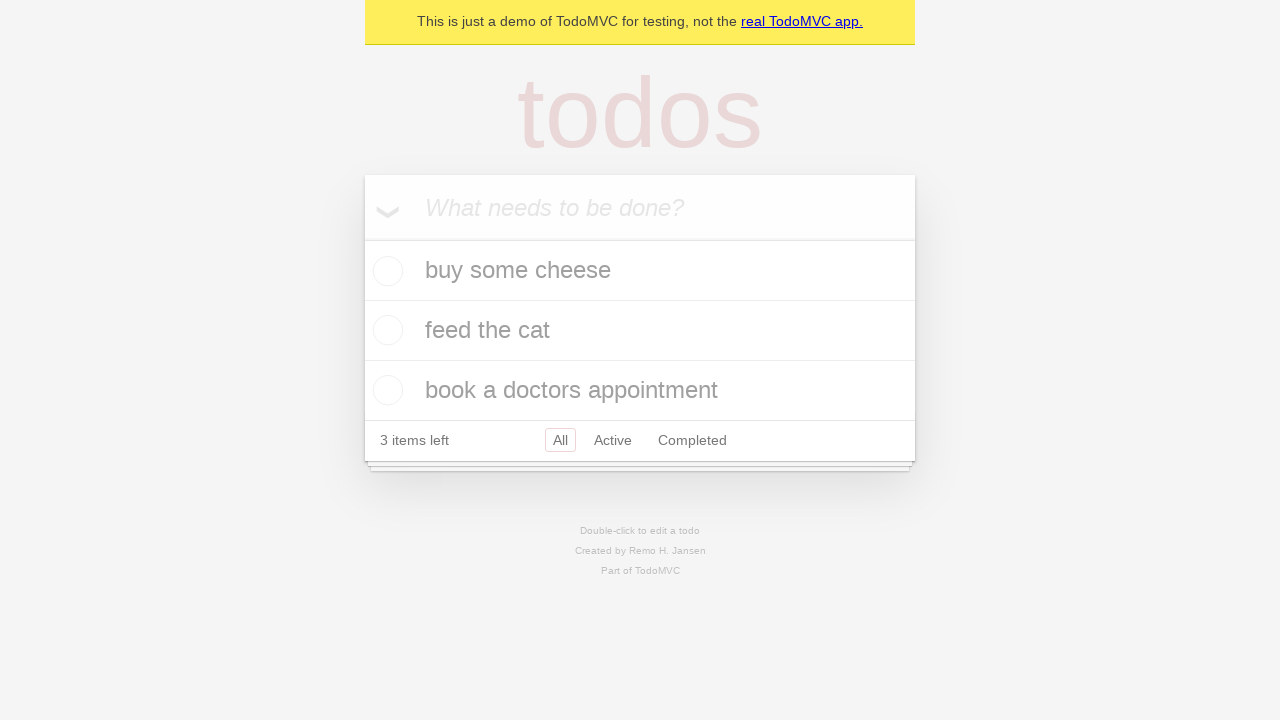

Waited for todo items to be visible and uncompleted
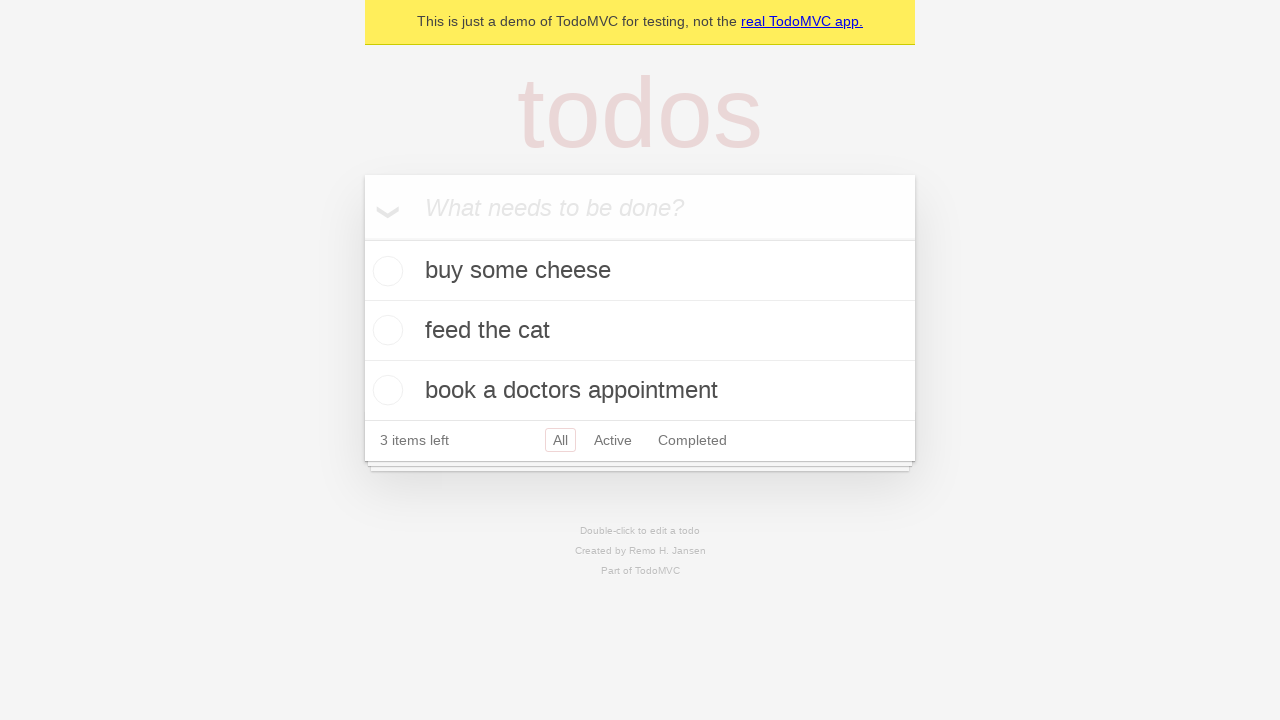

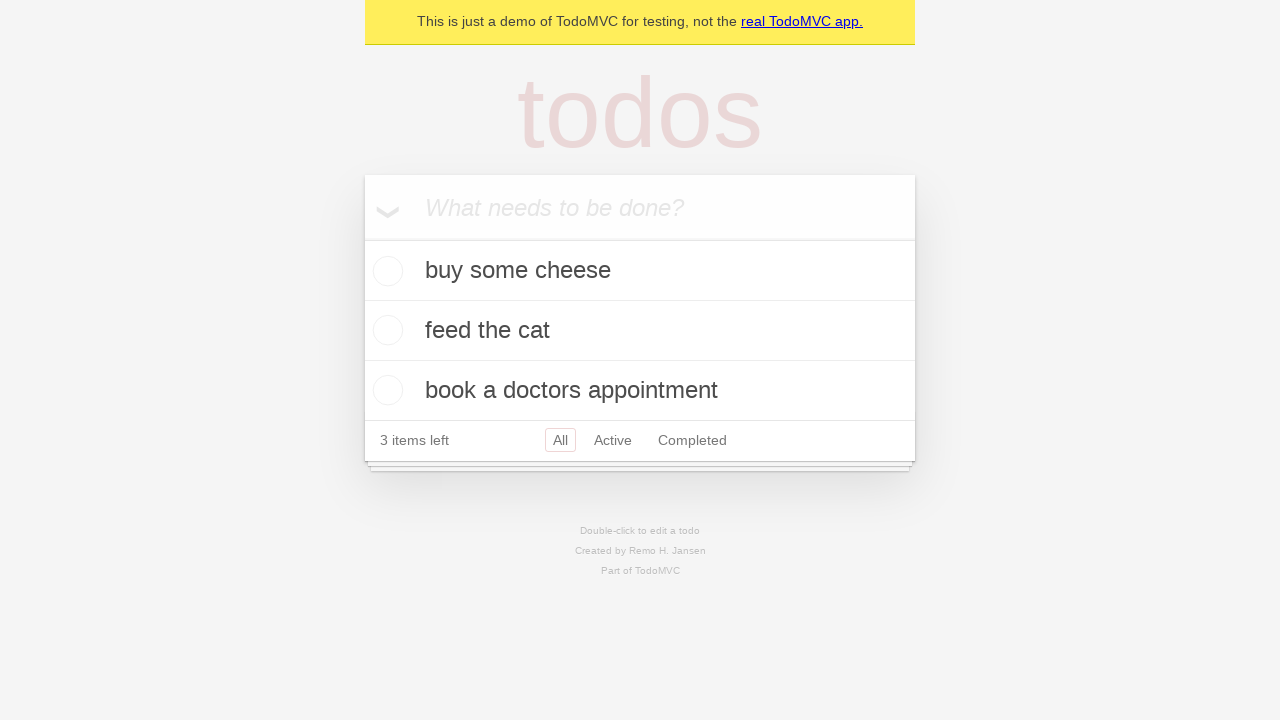